Tests AngularJS homepage by entering a name in the input field and verifying the greeting message displays correctly

Starting URL: http://www.angularjs.org

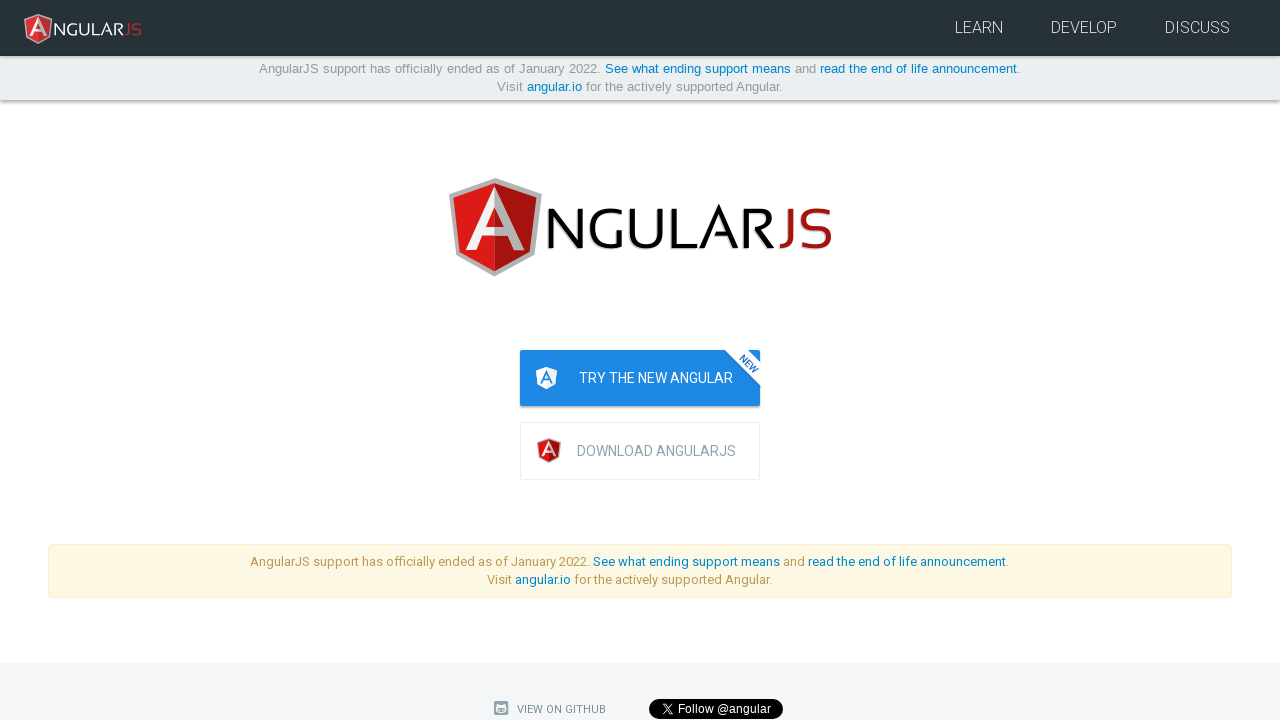

Navigated to AngularJS homepage
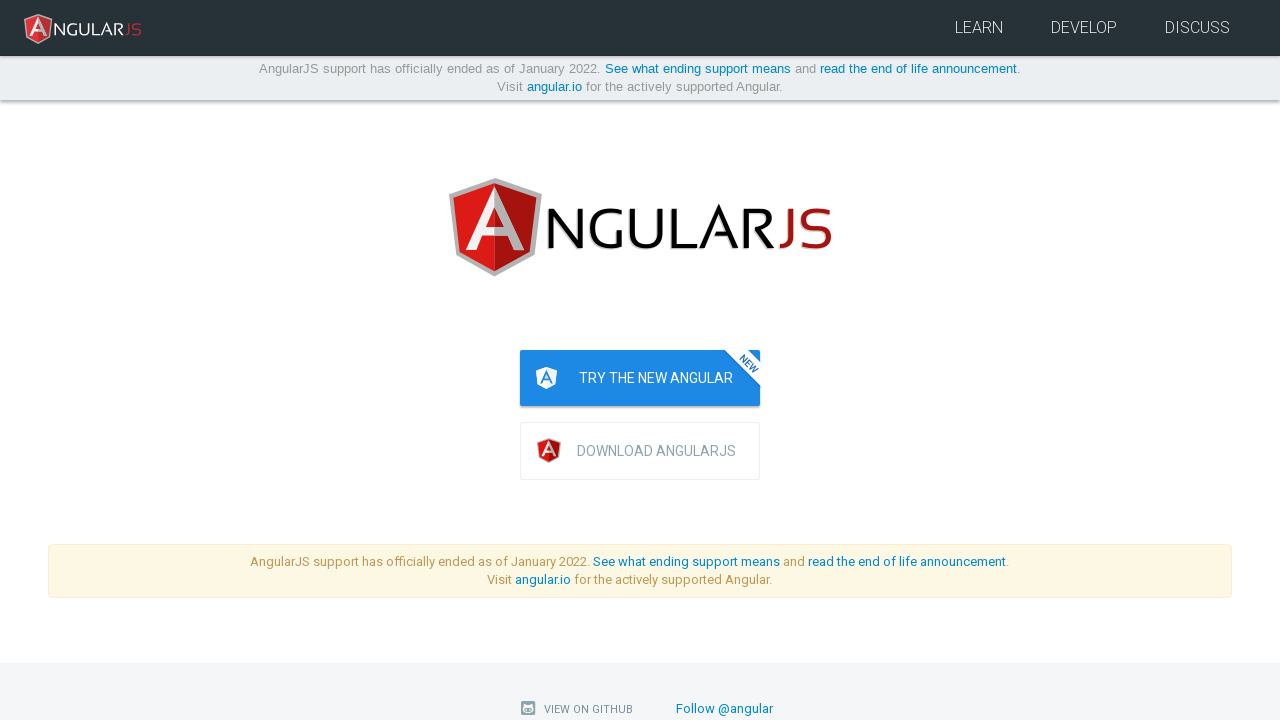

Filled name input field with 'Julie' on input[ng-model='yourName']
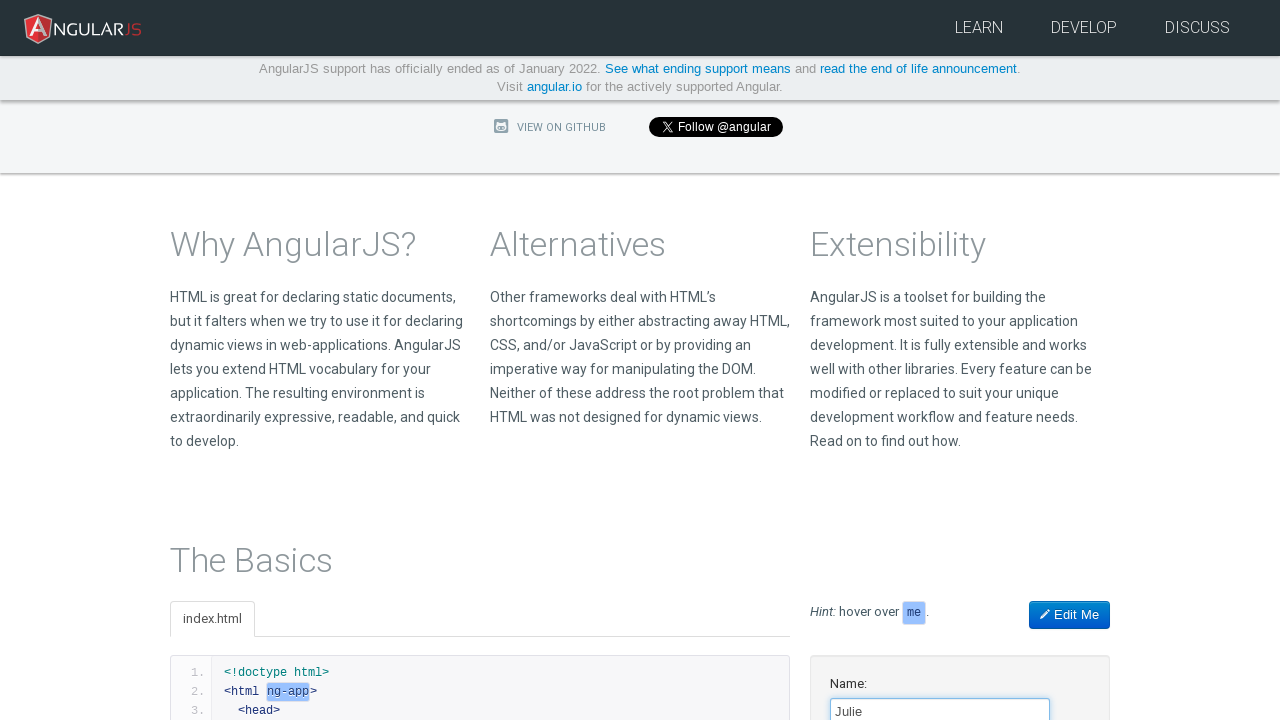

Greeting message 'Hello Julie!' appeared on page
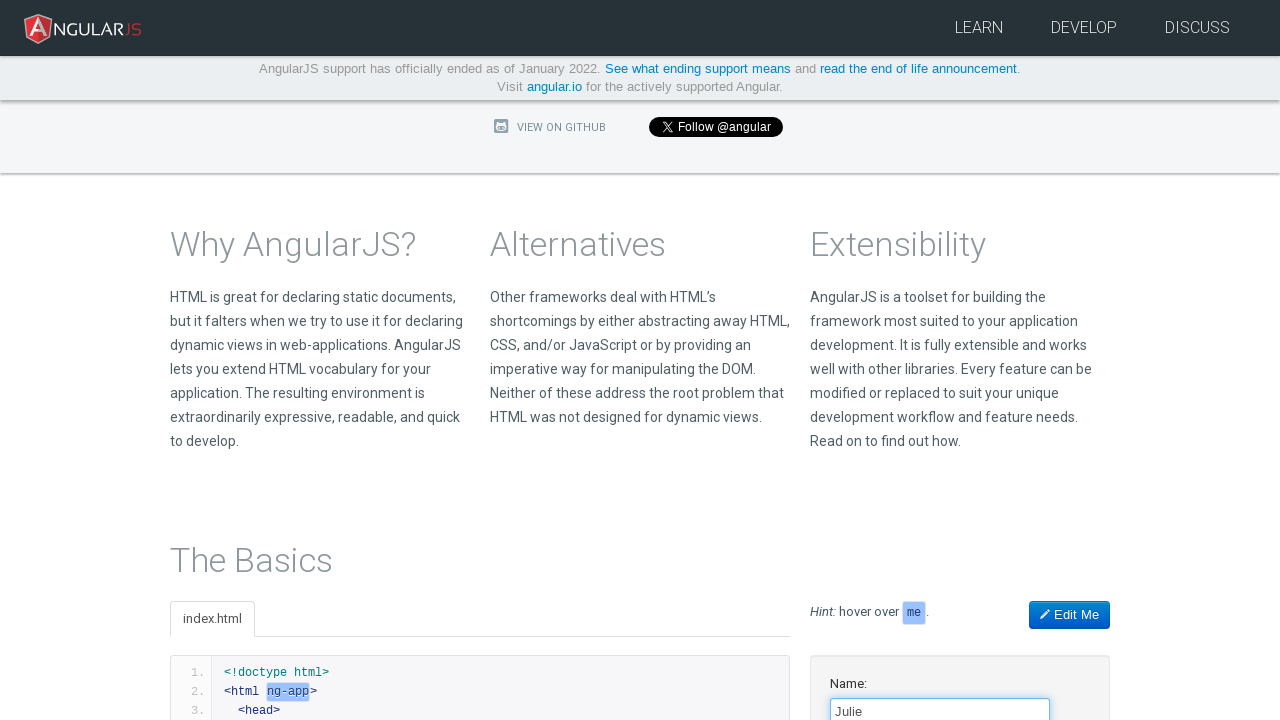

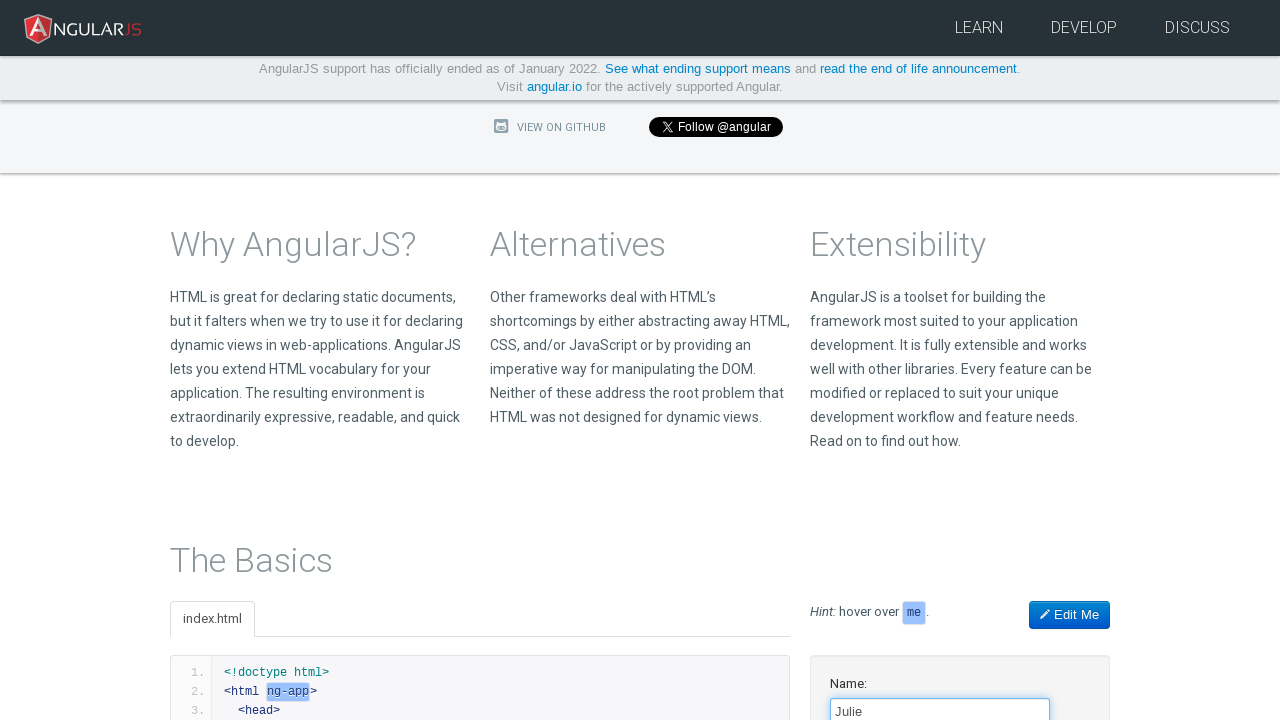